Navigates to the OrangeHRM demo page, retrieves page information (title, URL), and clicks on the "OrangeHRM, Inc" link which opens a new window.

Starting URL: https://opensource-demo.orangehrmlive.com/web/index.php/auth/login

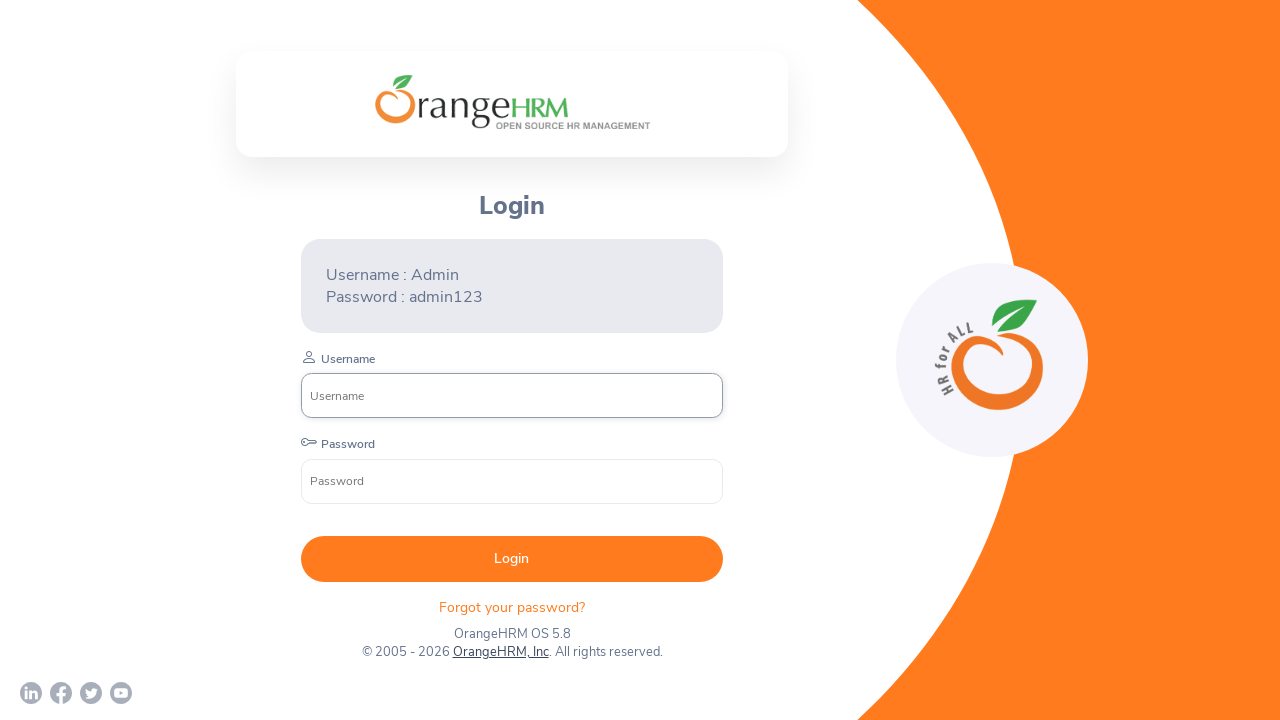

Waited for page to load (networkidle)
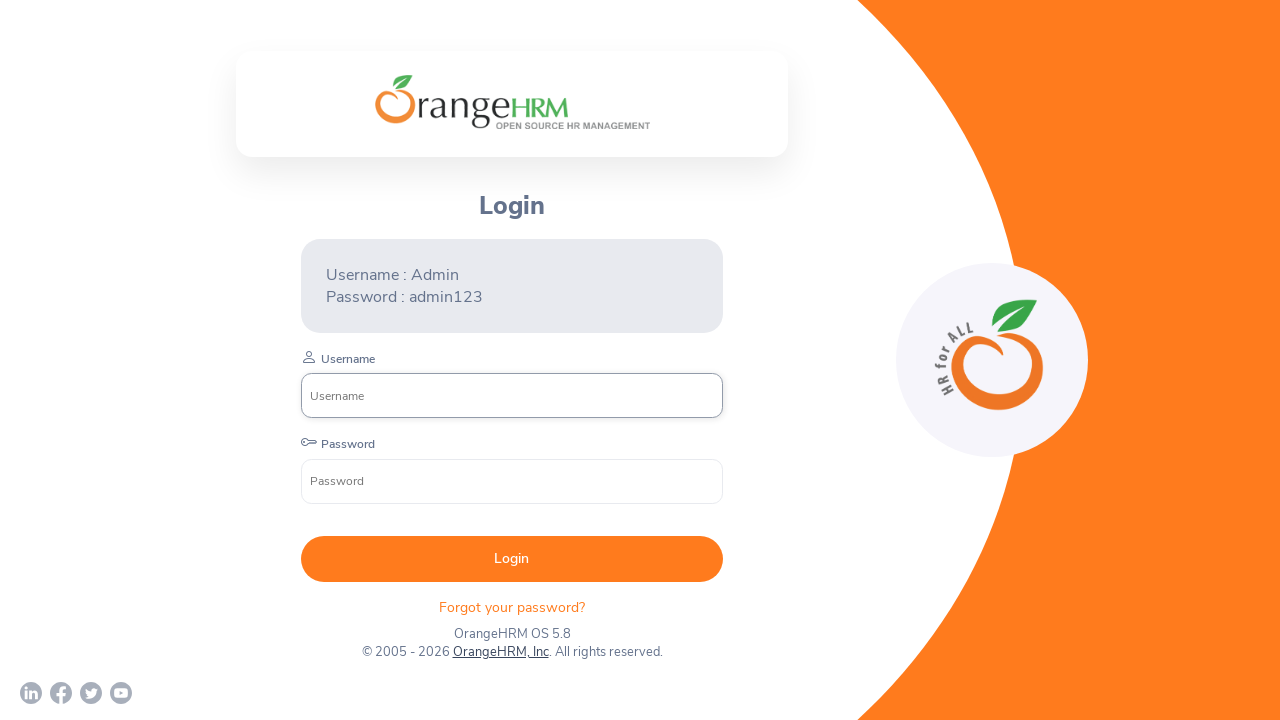

Retrieved page title: OrangeHRM
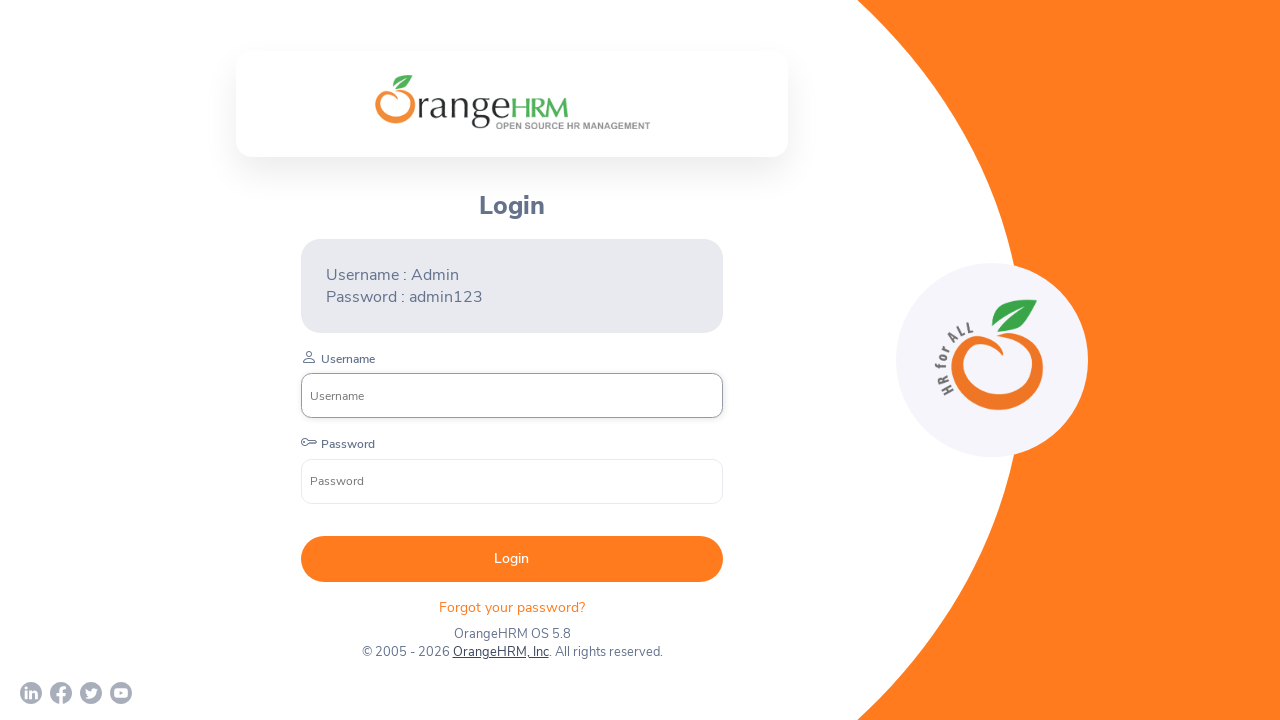

Retrieved current URL: https://opensource-demo.orangehrmlive.com/web/index.php/auth/login
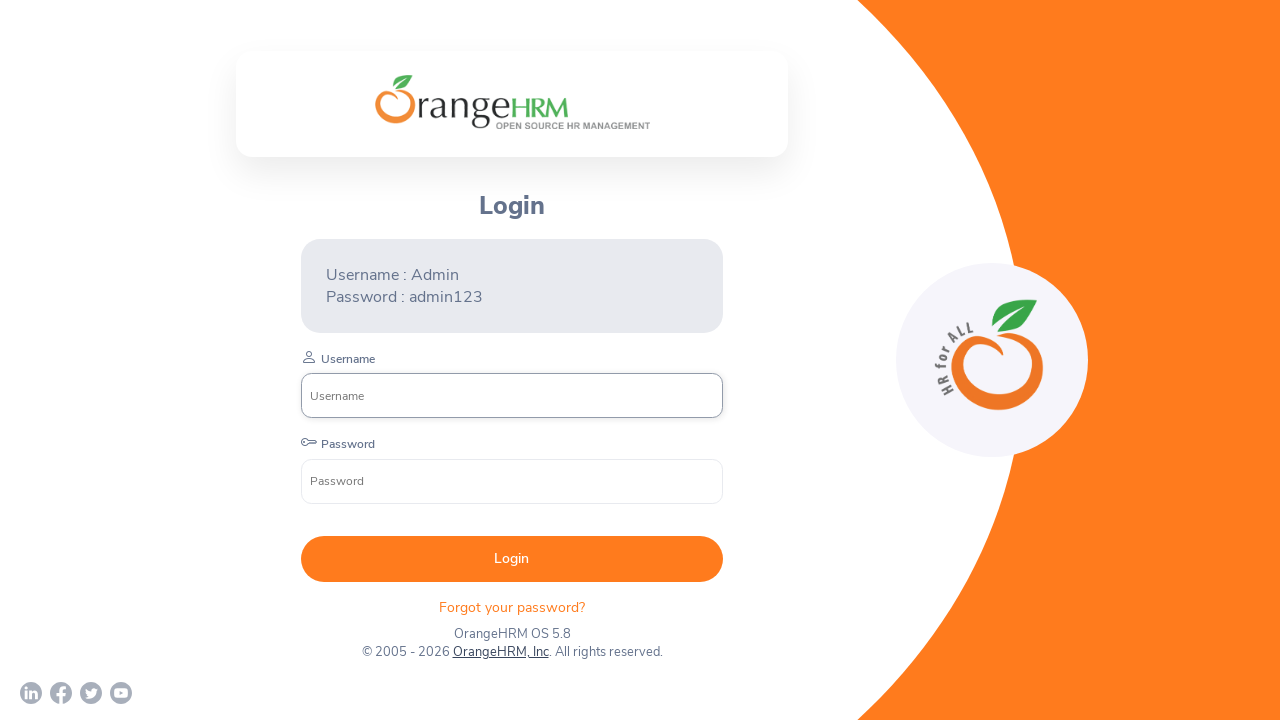

Clicked on 'OrangeHRM, Inc' link which opened a new window at (500, 652) on text=OrangeHRM, Inc
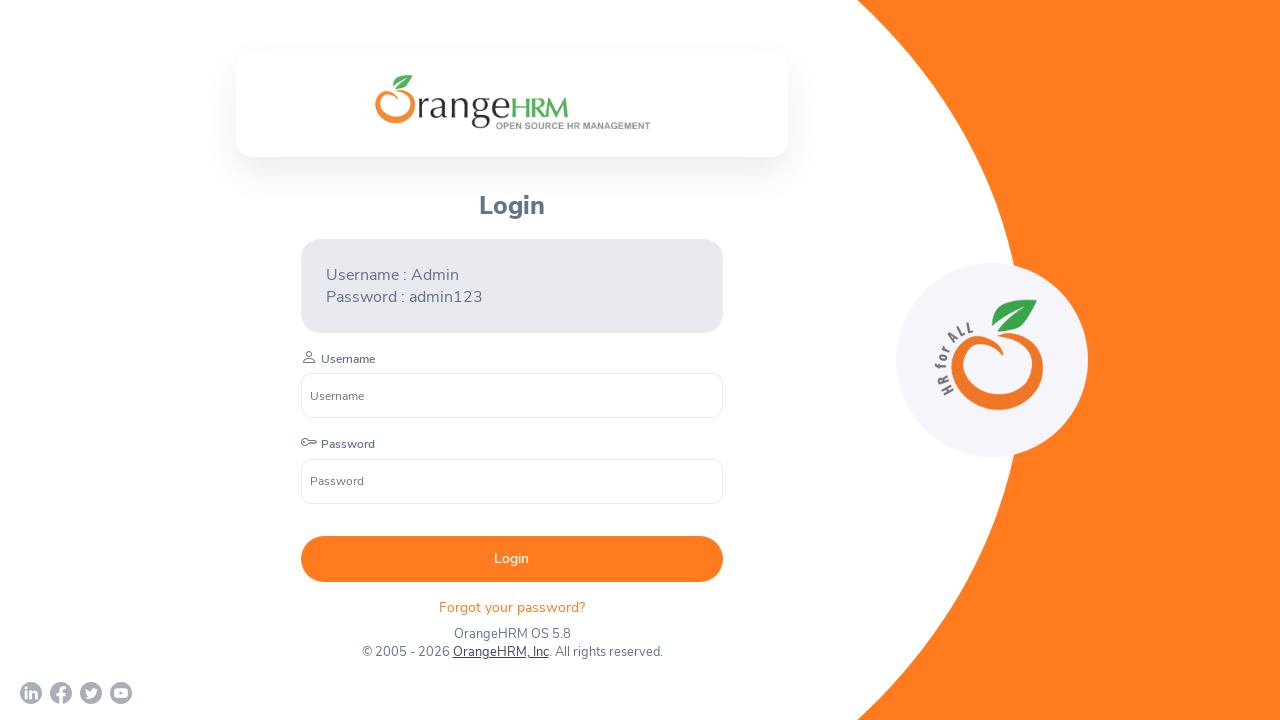

Retrieved reference to newly opened page
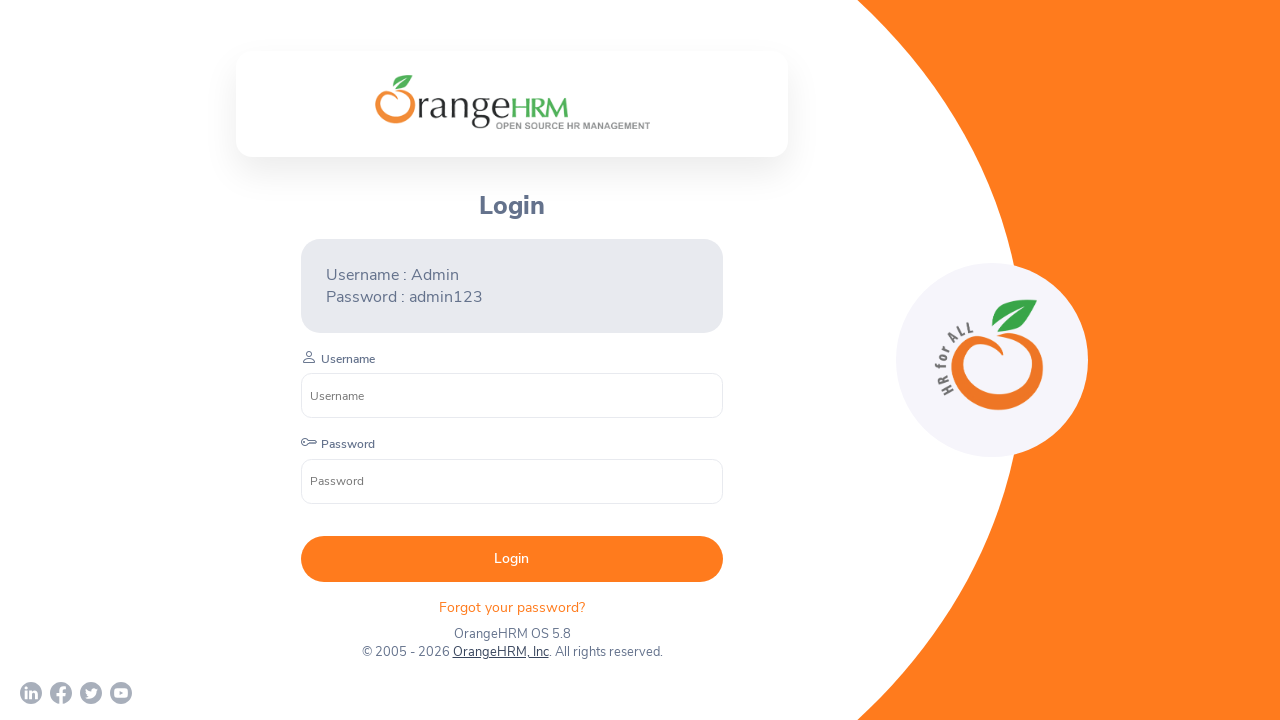

Waited for new page to load
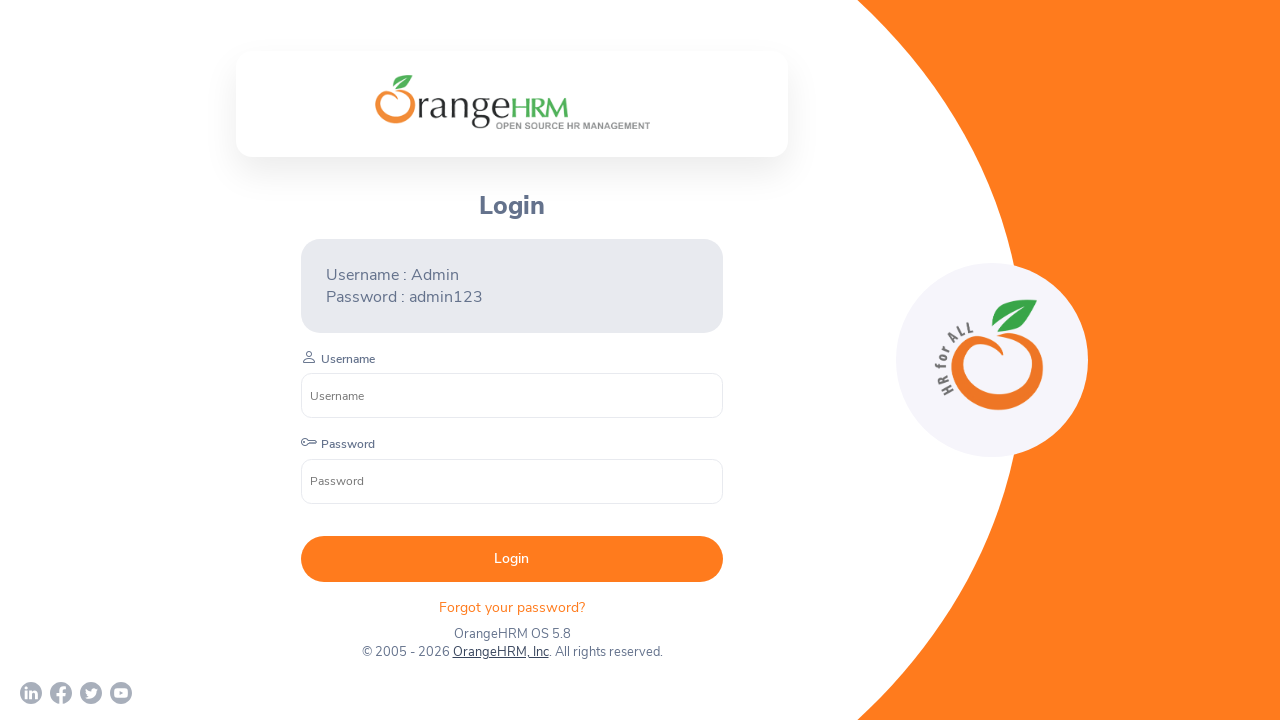

Original page URL: https://opensource-demo.orangehrmlive.com/web/index.php/auth/login
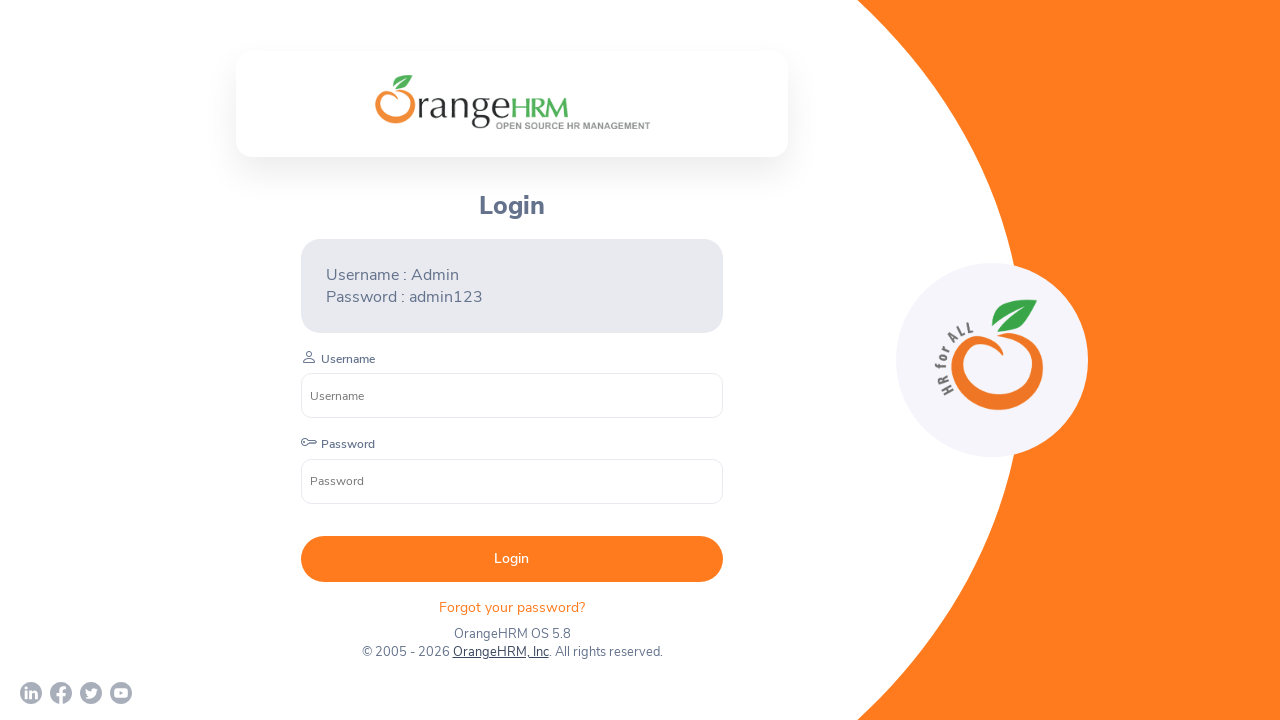

New page URL: https://www.orangehrm.com/
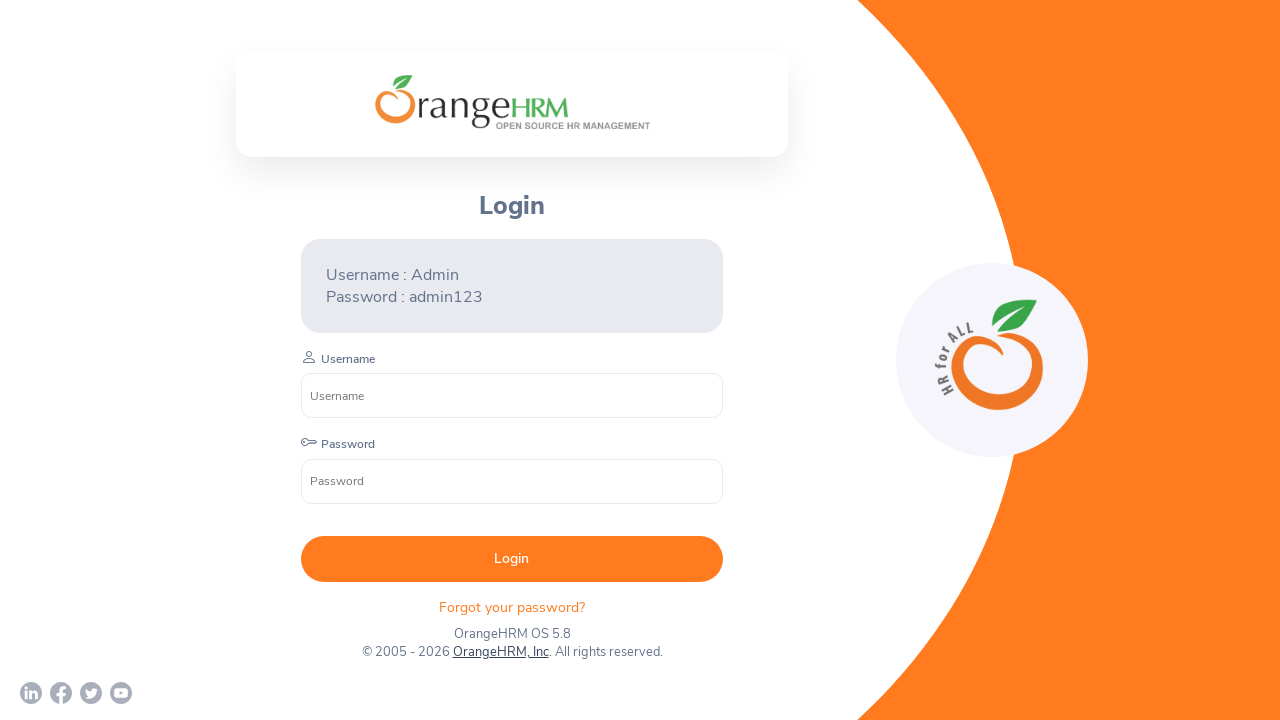

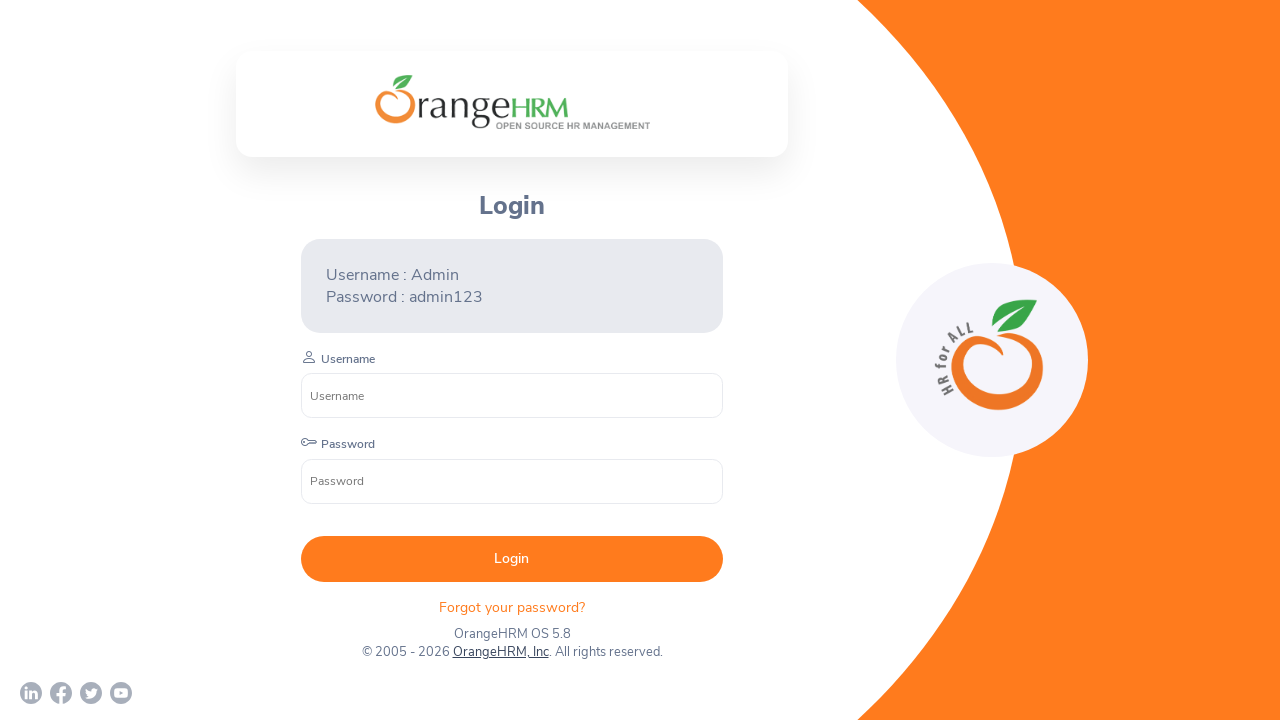